Tests e-commerce cart functionality by adding a product to the cart and verifying the product name matches between the main page and the cart view.

Starting URL: https://bstackdemo.com

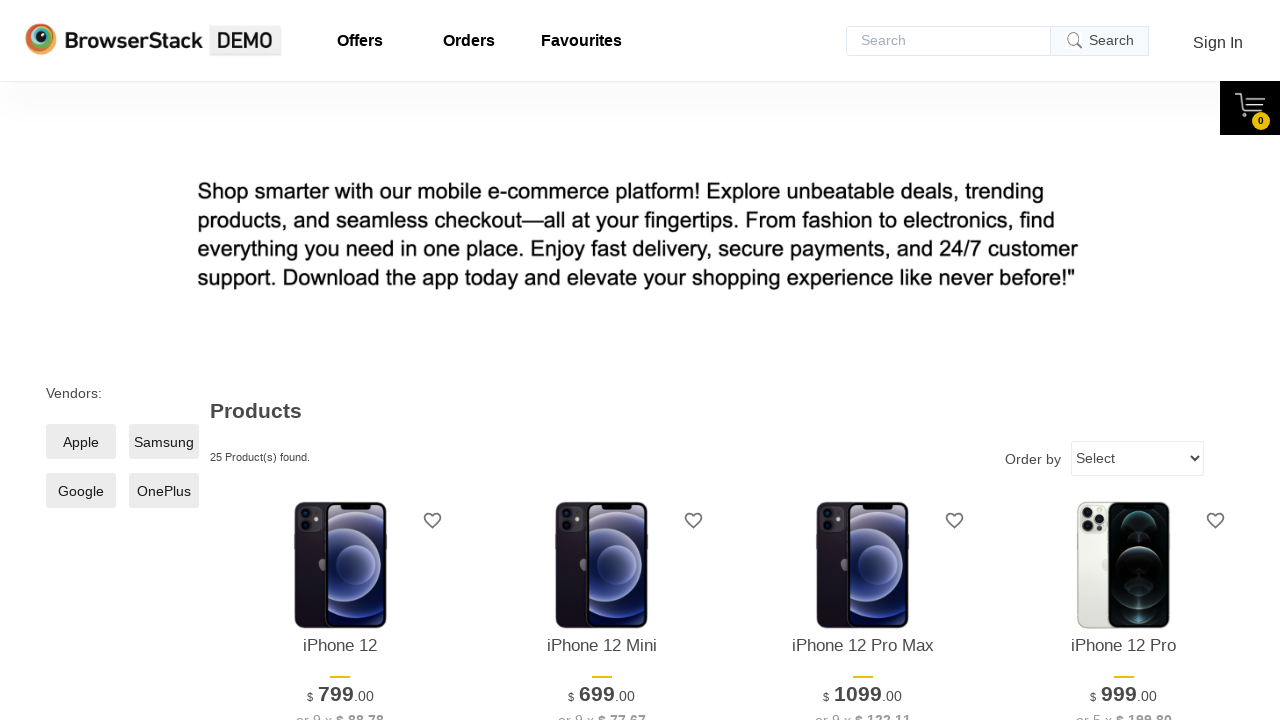

Verified page title contains 'StackDemo'
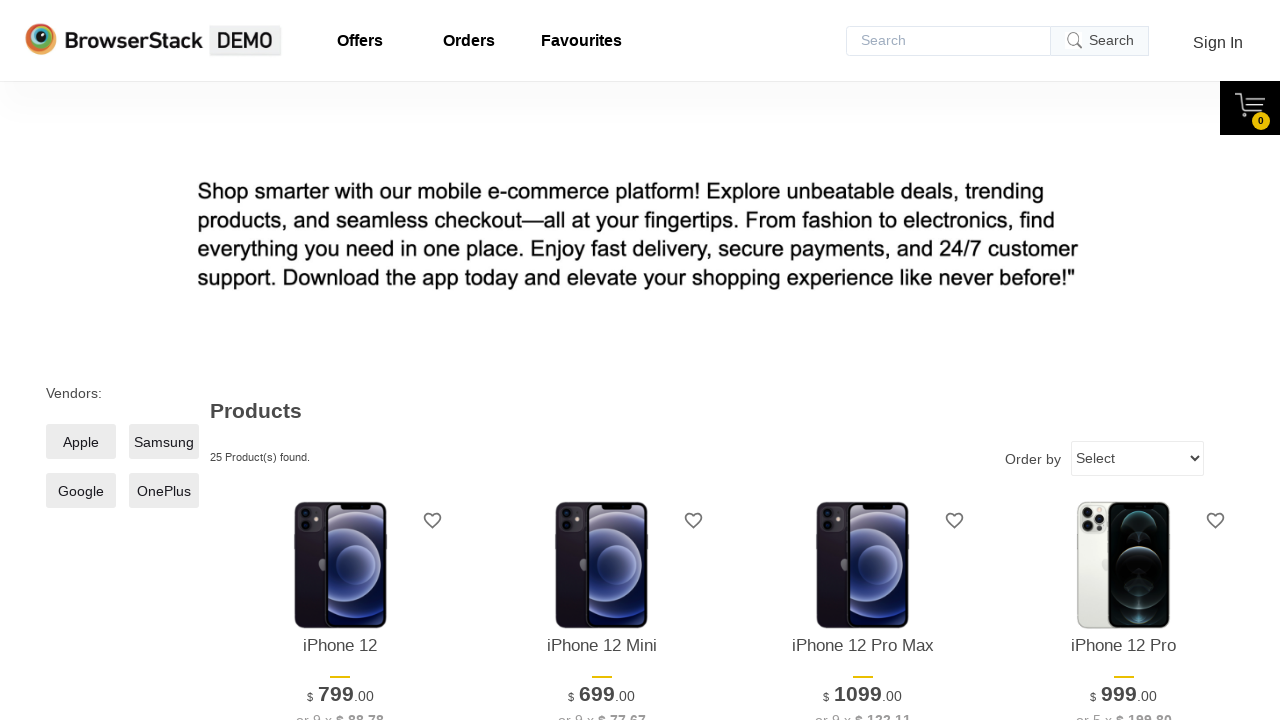

Retrieved product name from main page: iPhone 12
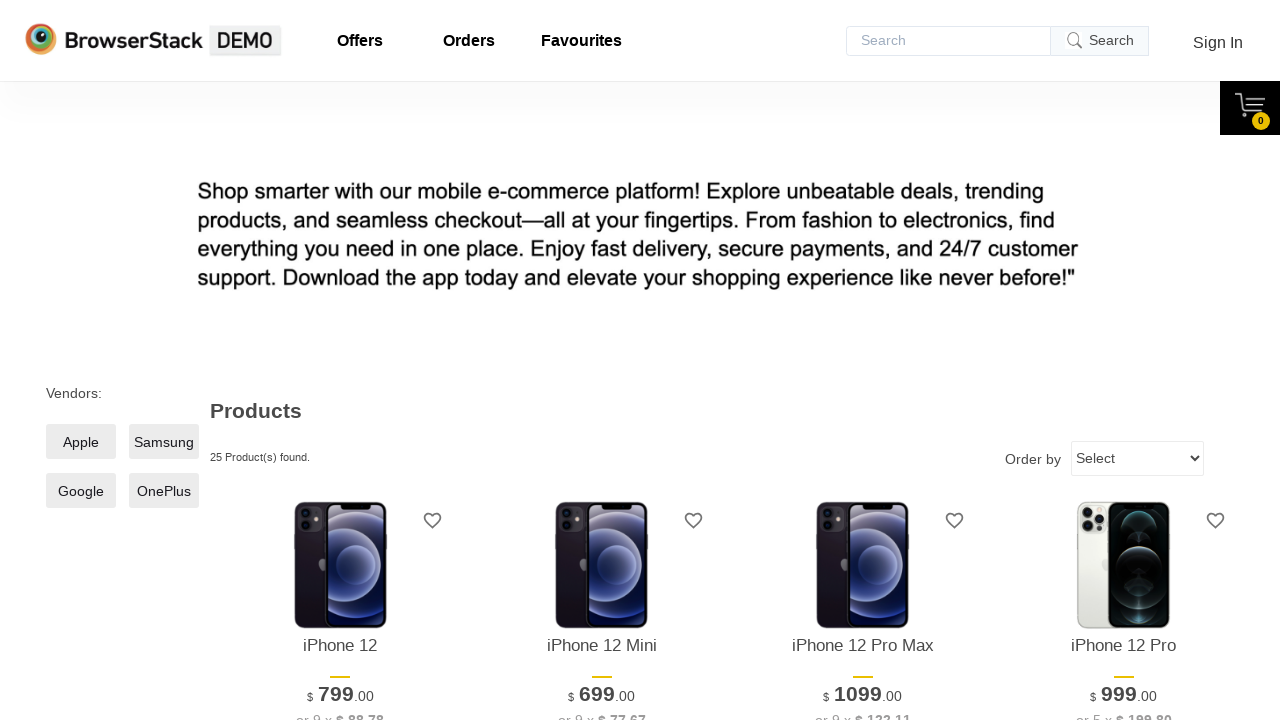

Clicked 'Add to Cart' button for first product at (340, 361) on xpath=//*[@id='1']/div[4]
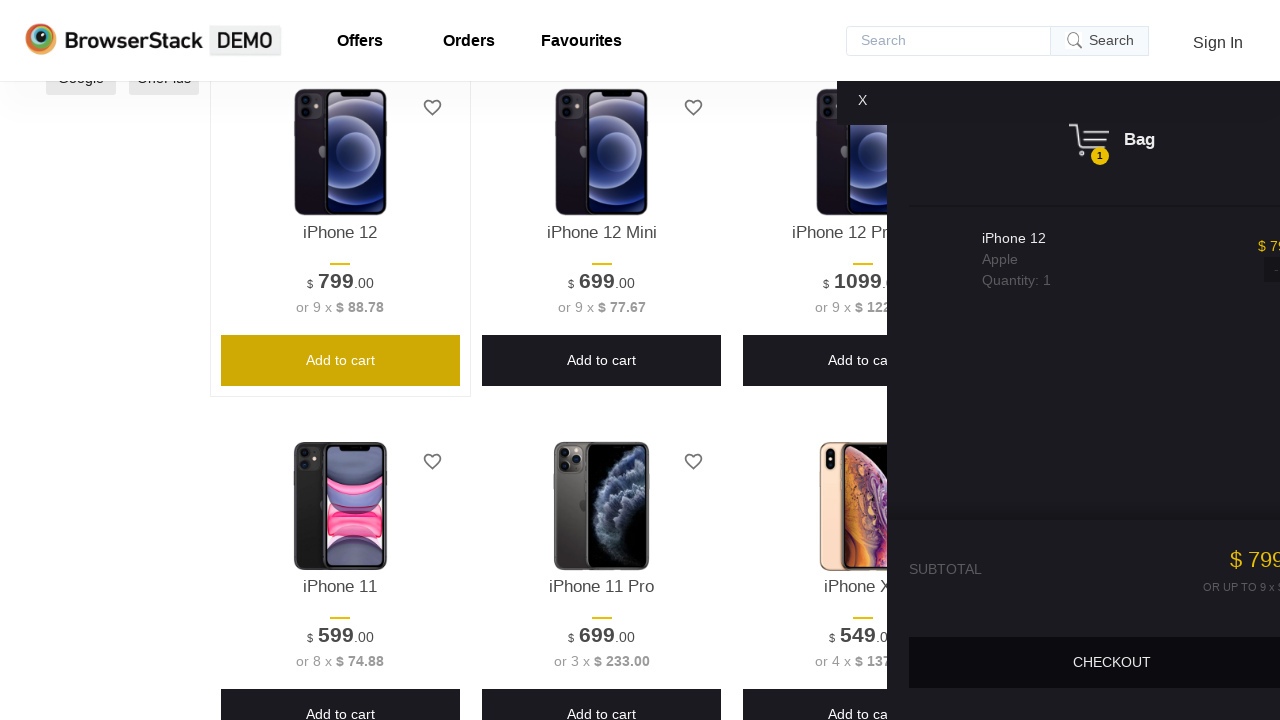

Cart panel became visible
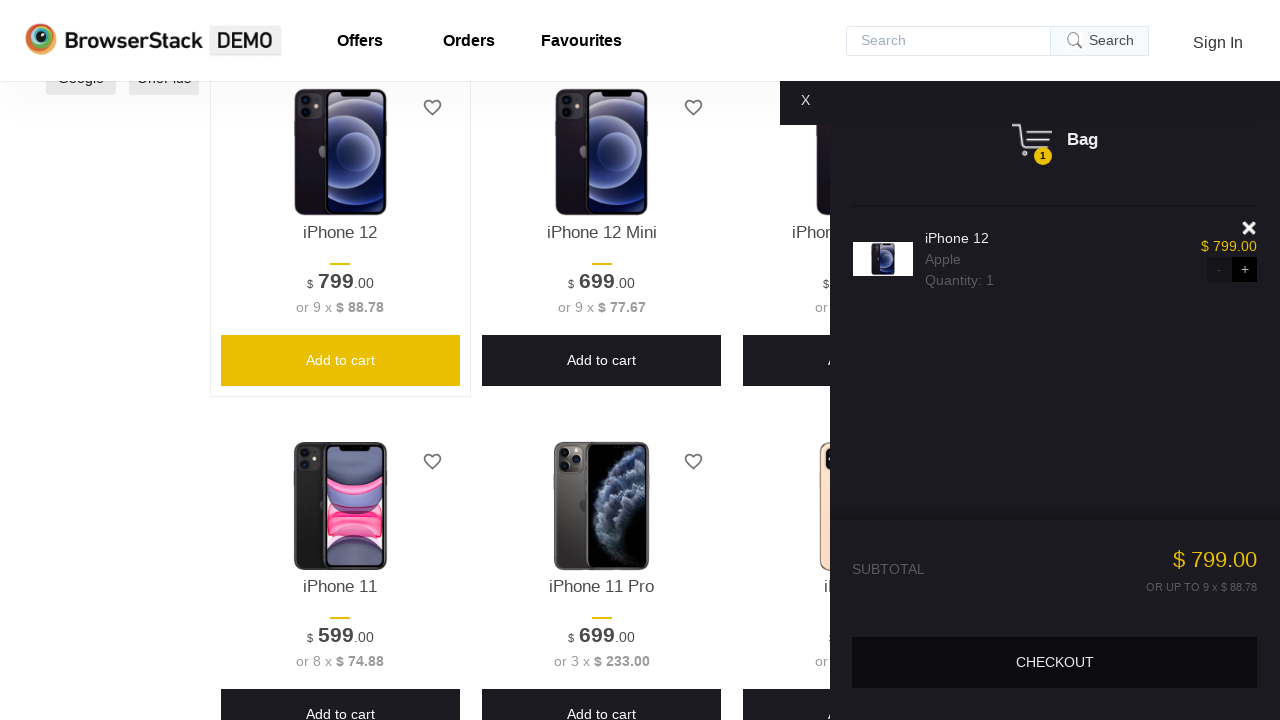

Verified cart panel is visible
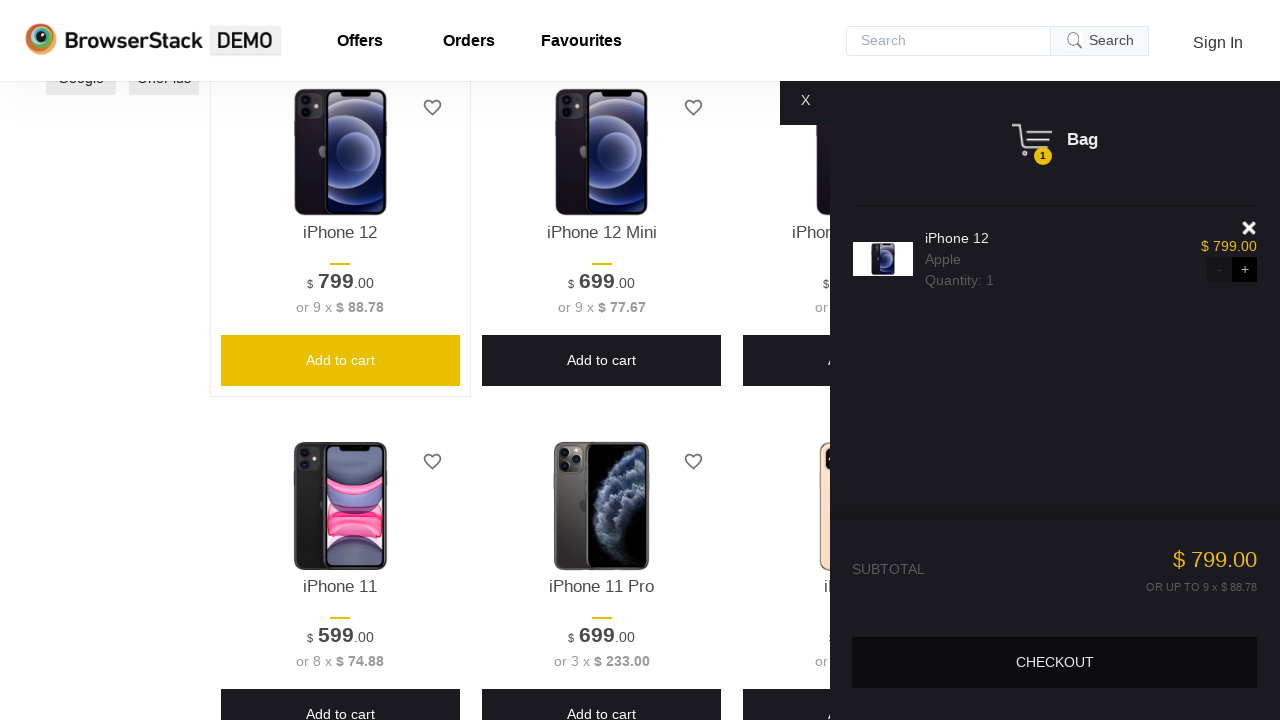

Retrieved product name from cart: iPhone 12
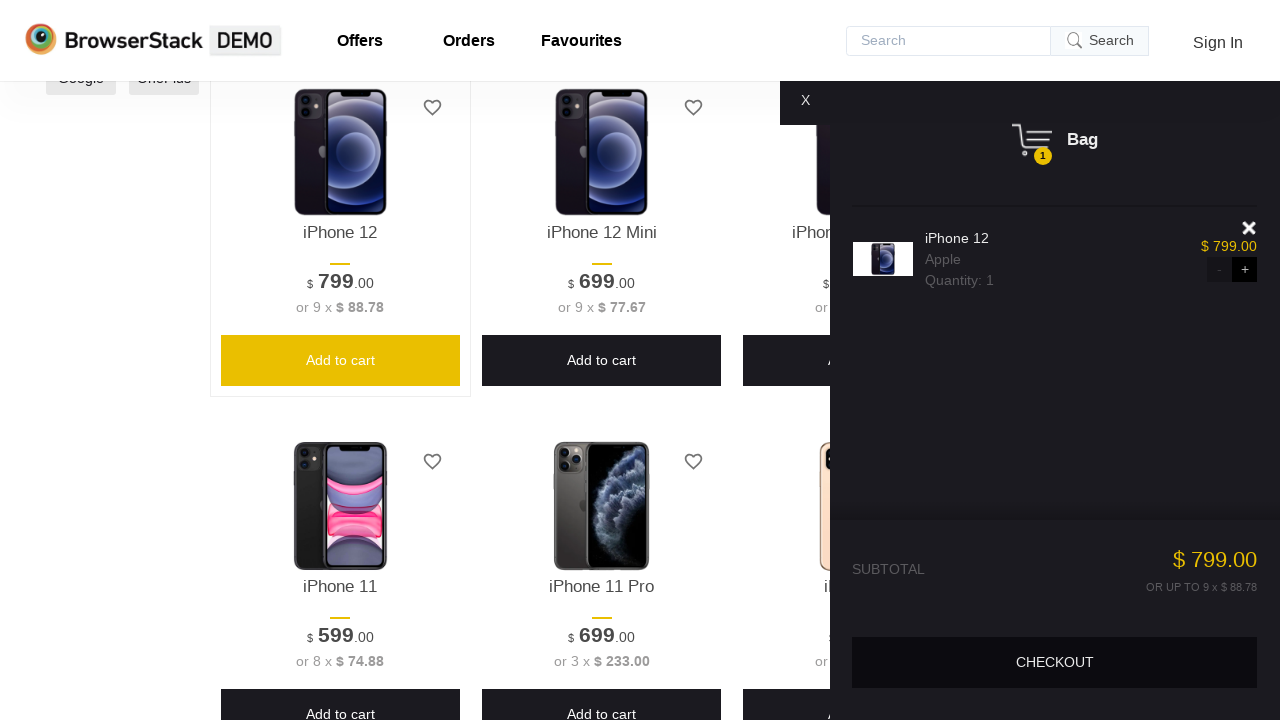

Verified product name matches between main page and cart
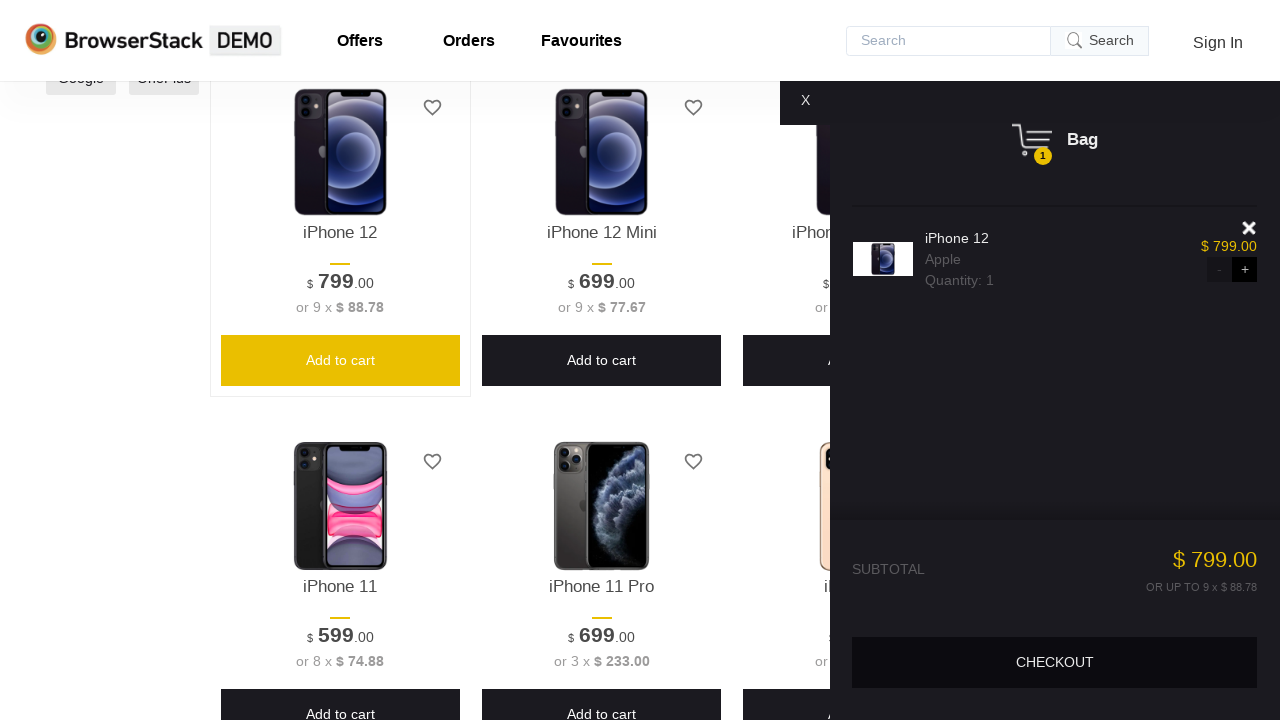

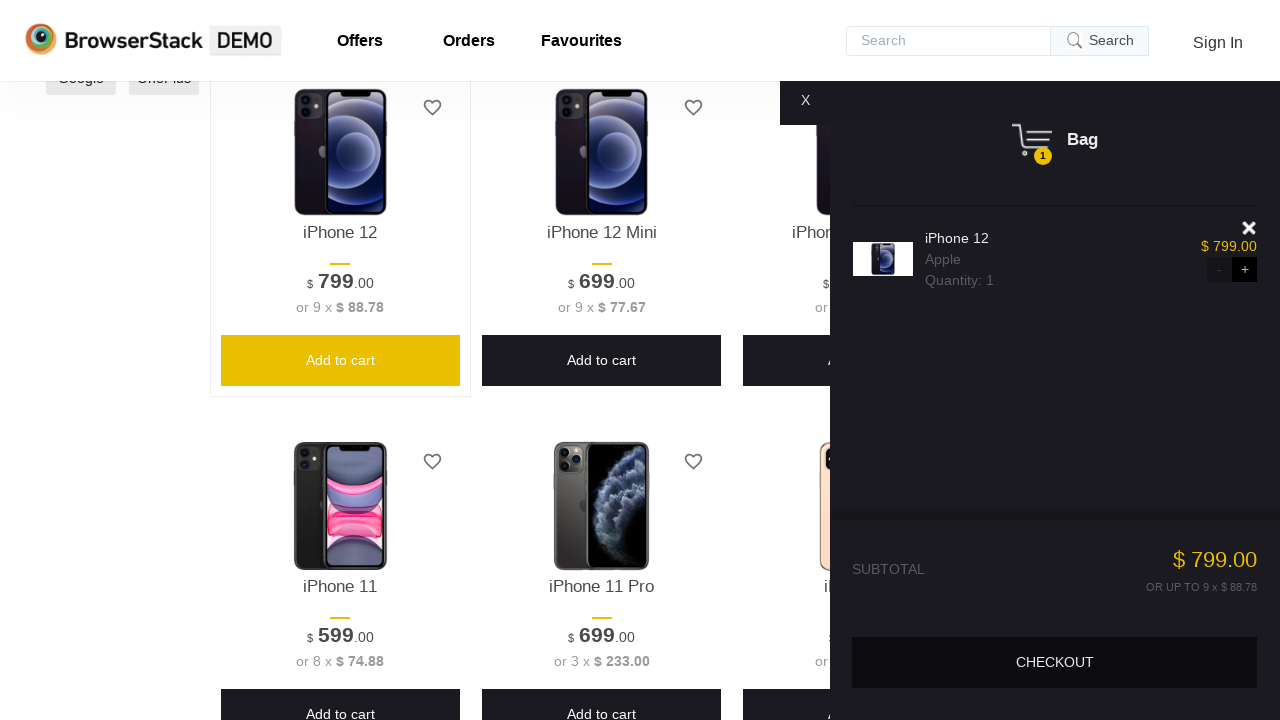